Tests dropdown selection functionality by navigating to the Dropdown page and selecting an option by index

Starting URL: https://practice.cydeo.com

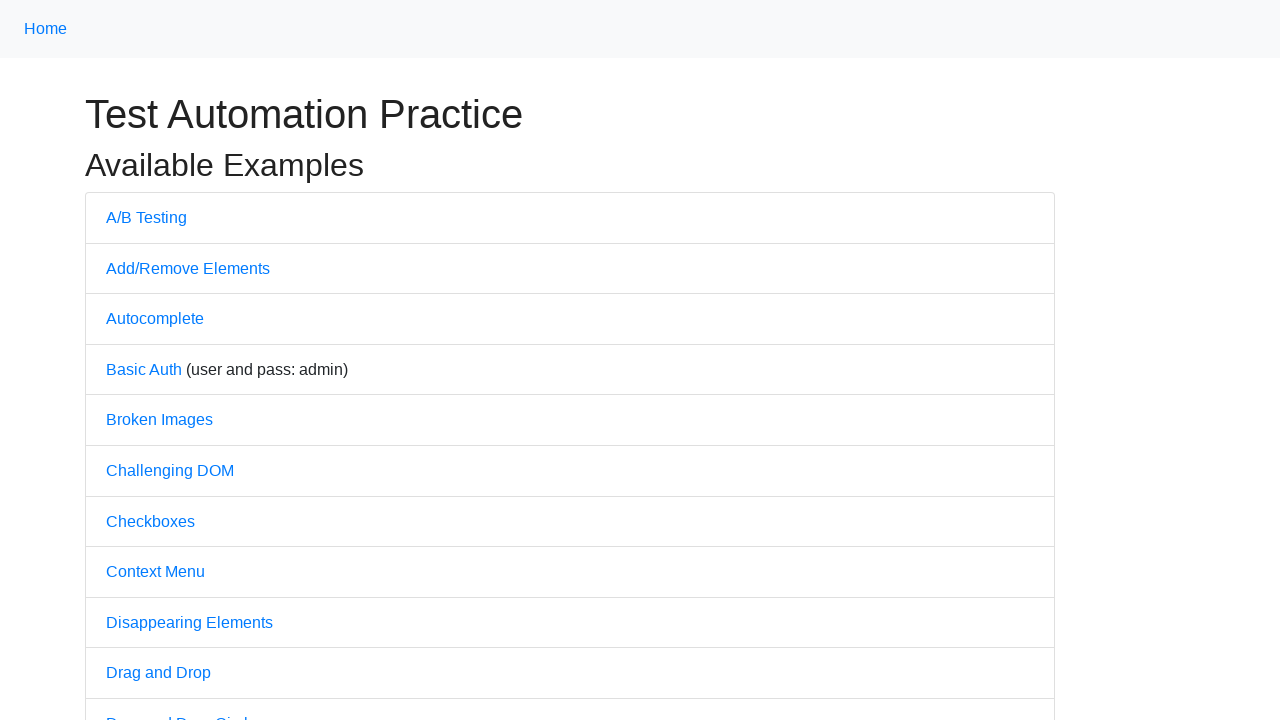

Clicked on Dropdown link to navigate to the Dropdown page at (143, 360) on internal:text="Dropdown"i
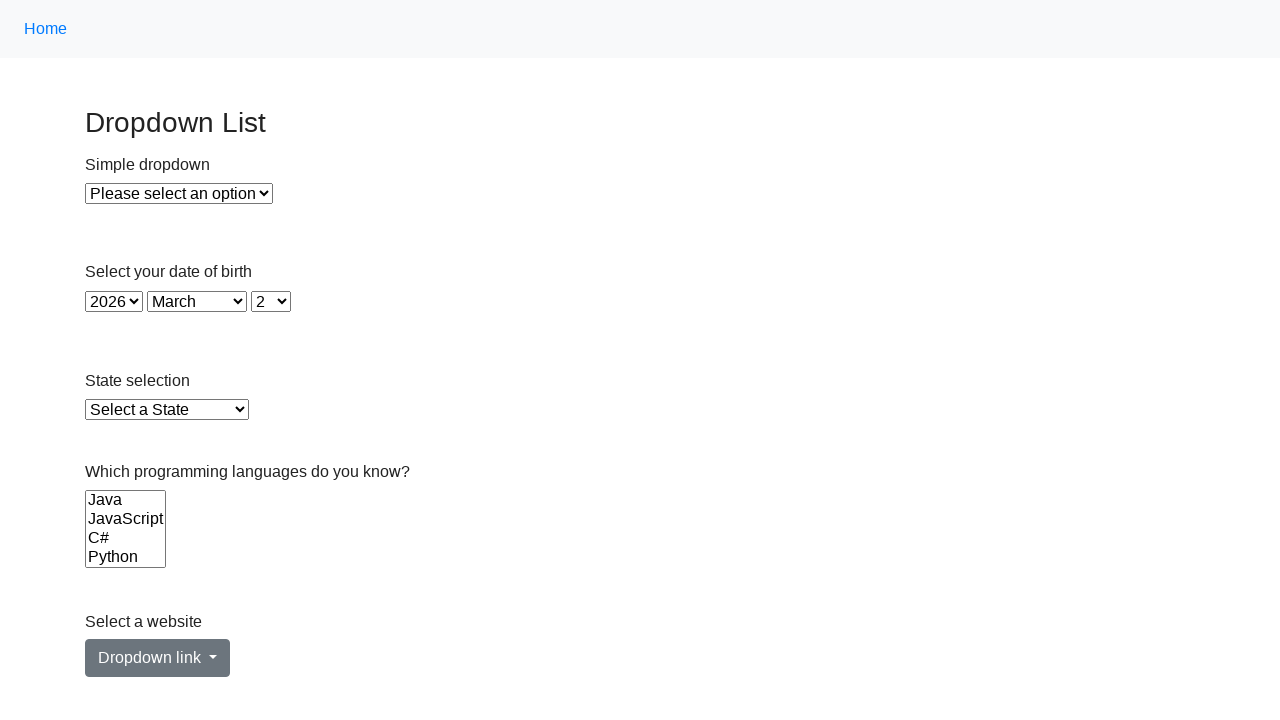

Selected option at index 1 (second option) from the dropdown select element on xpath=//select[@id='dropdown']
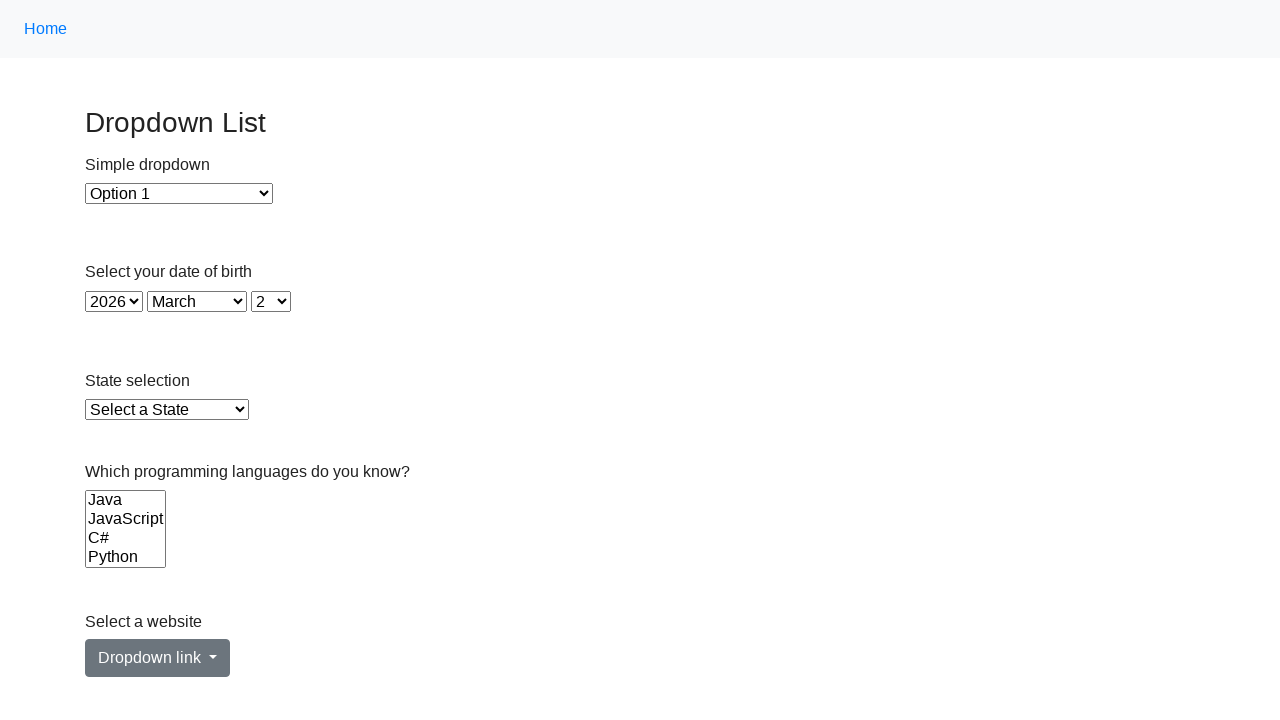

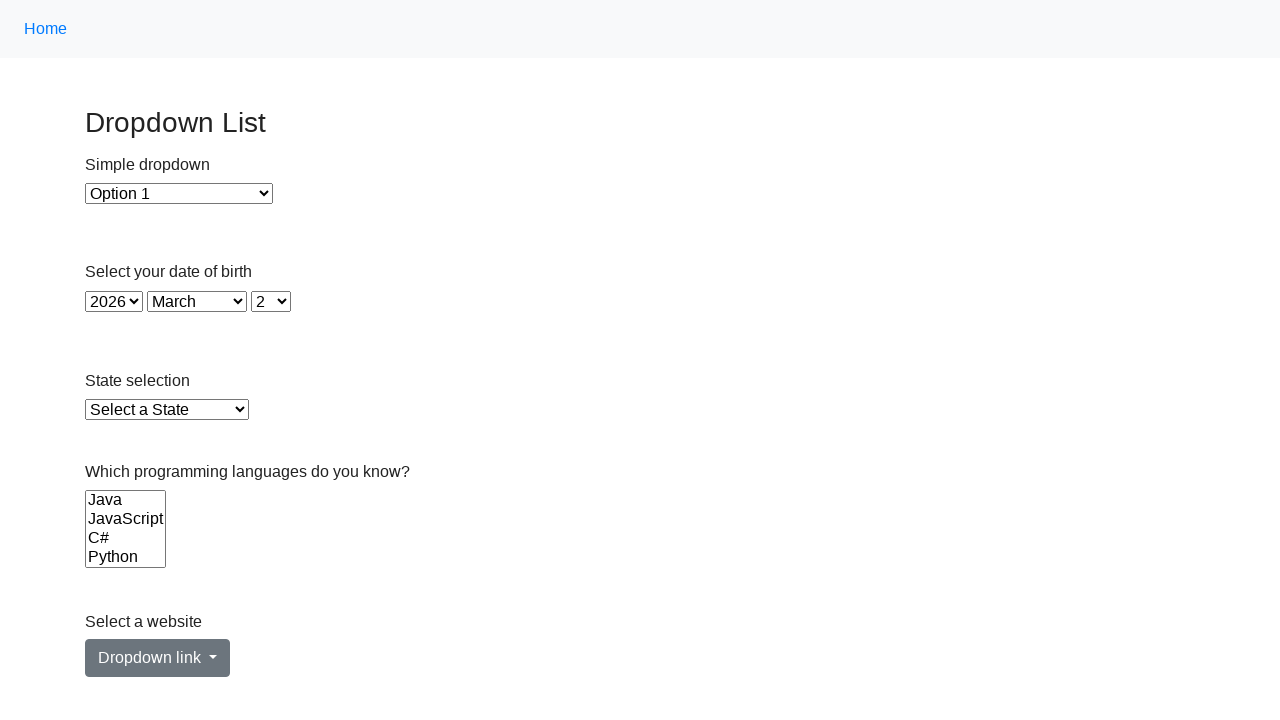